Opens the LiveScores website and verifies it loads successfully

Starting URL: https://livescores.com

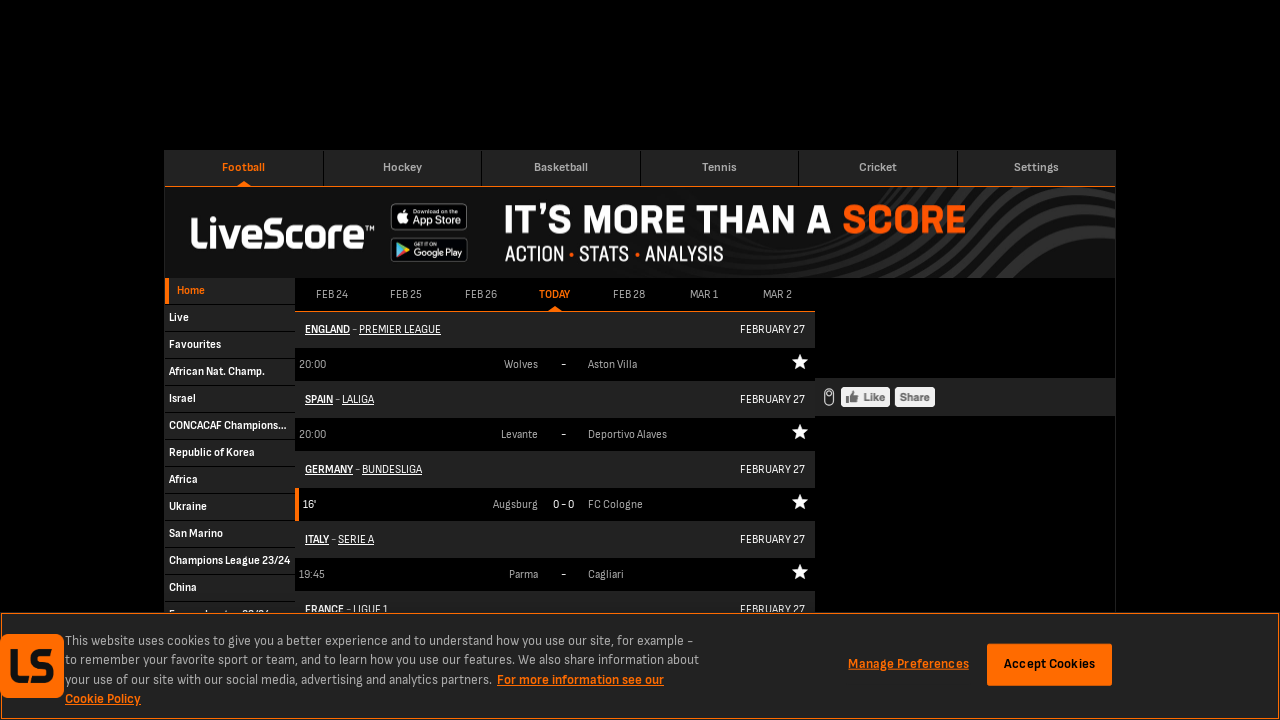

LiveScores website loaded - DOM content ready
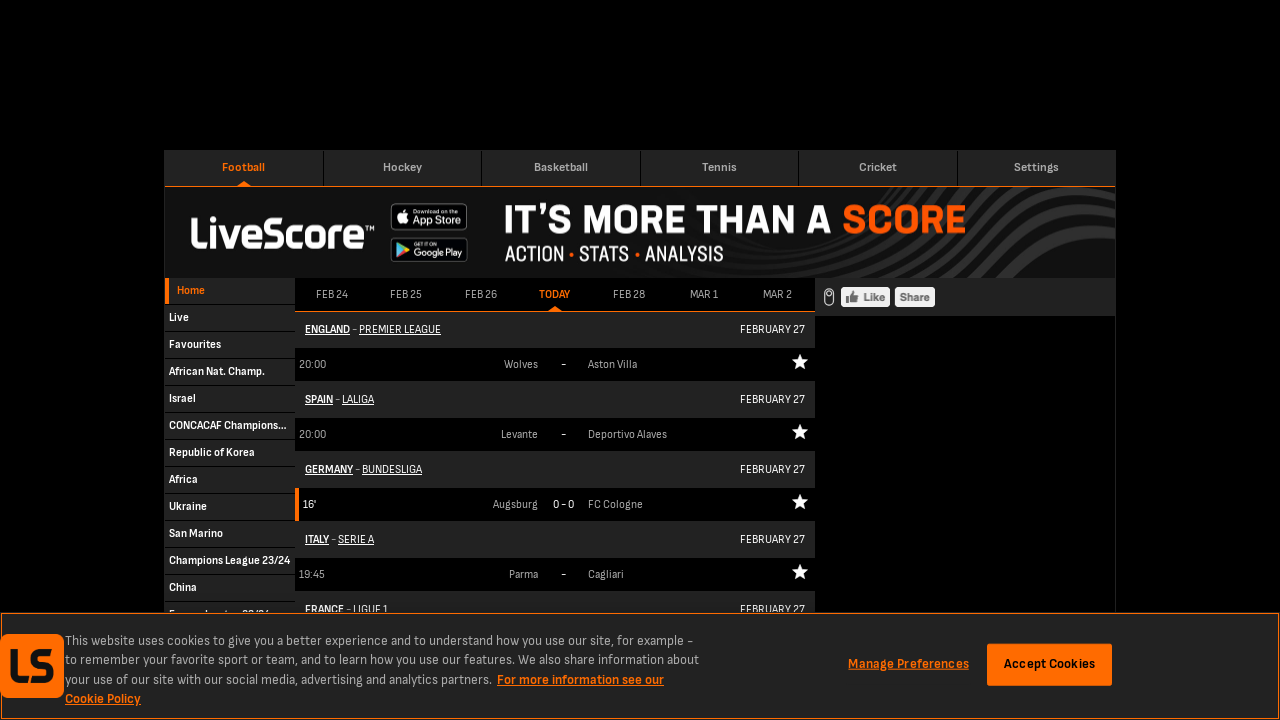

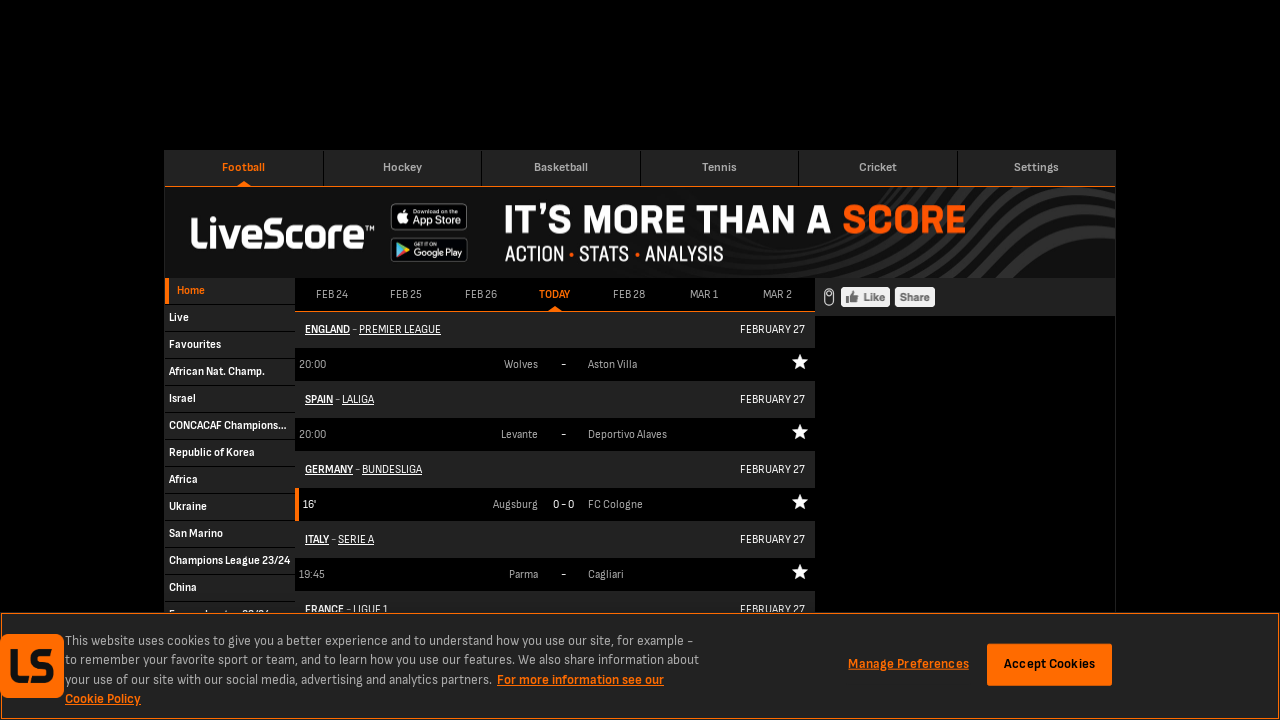